Tests Python.org search functionality by searching for "pycon" and verifying results are displayed

Starting URL: http://www.python.org

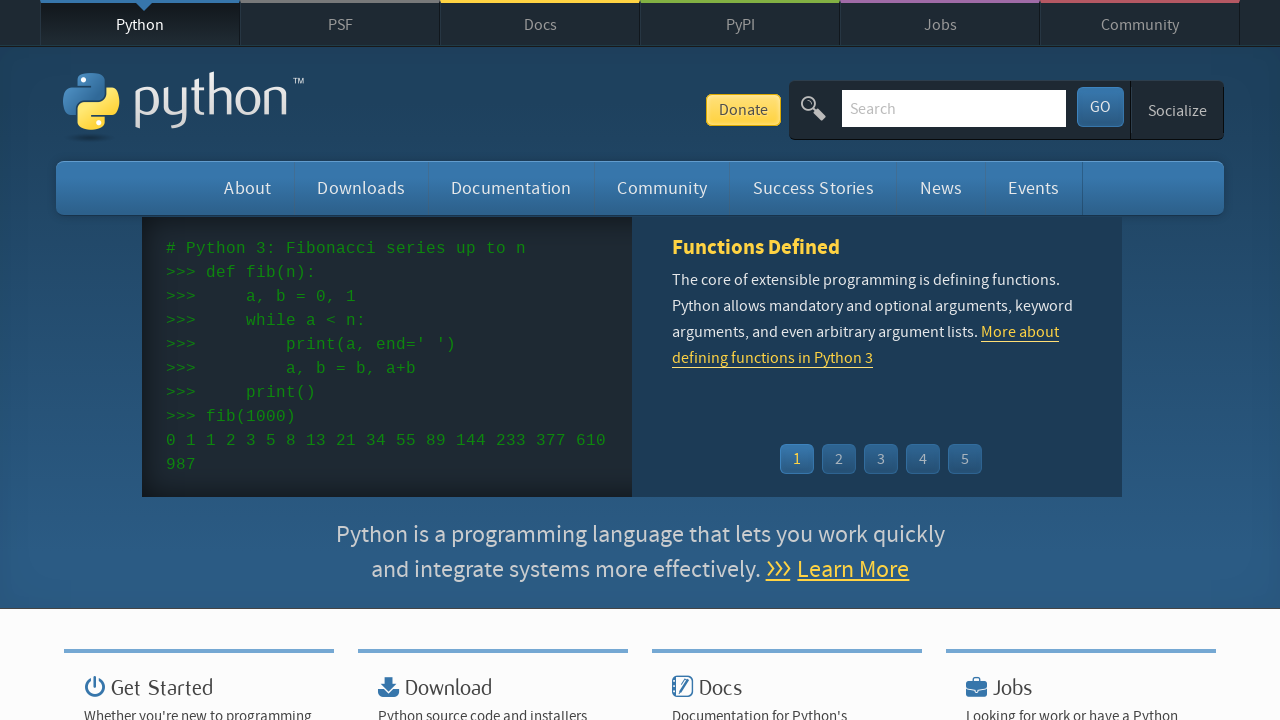

Verified page title contains 'Python'
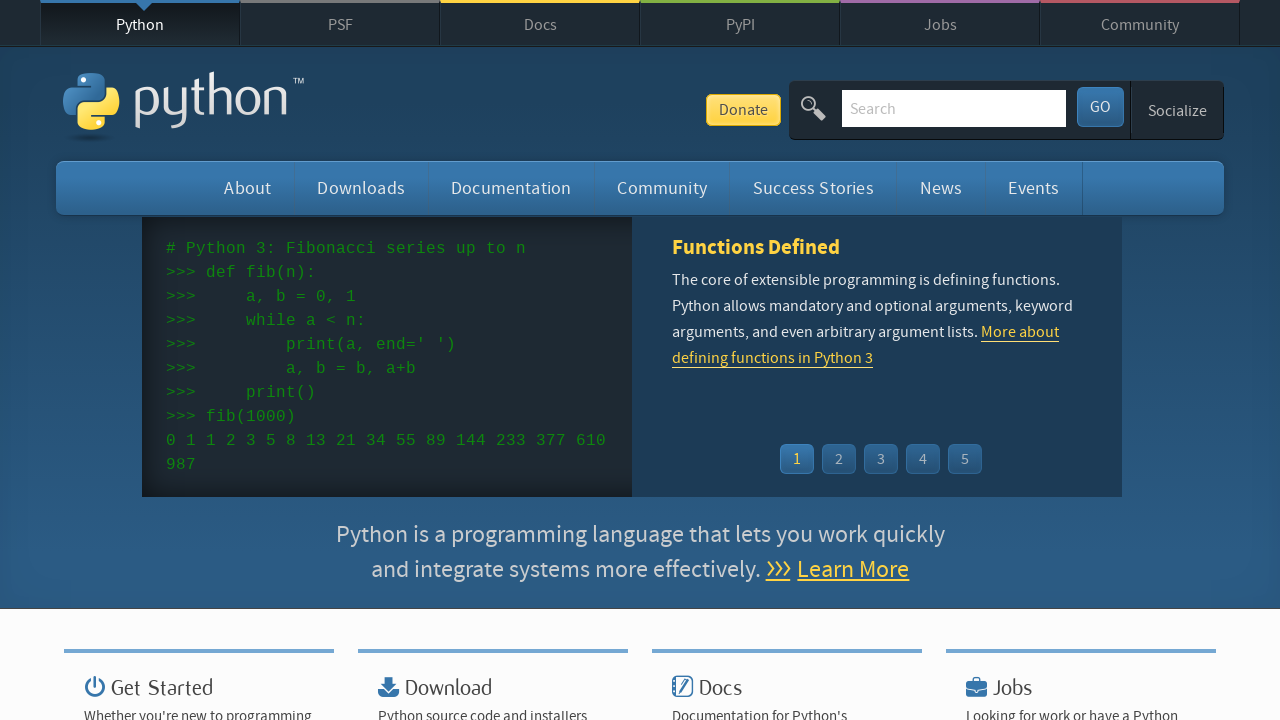

Filled search field with 'pycon' on input[name='q']
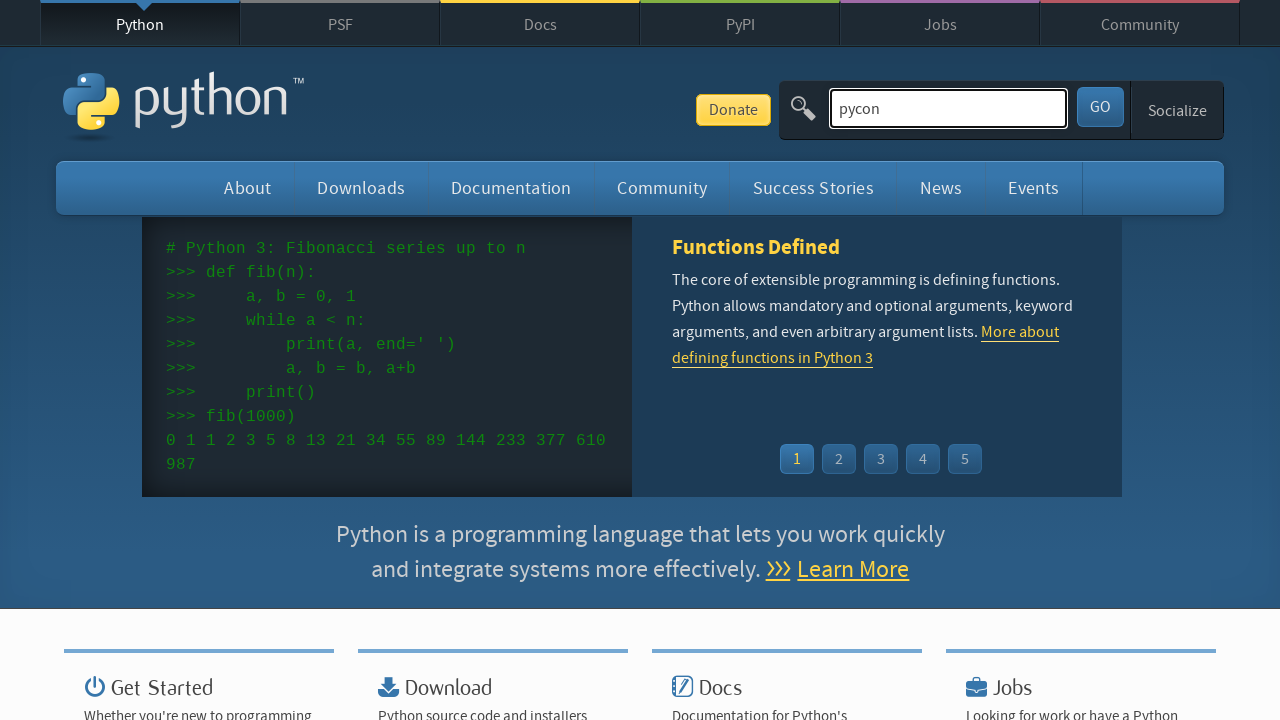

Pressed Enter to submit search for 'pycon' on input[name='q']
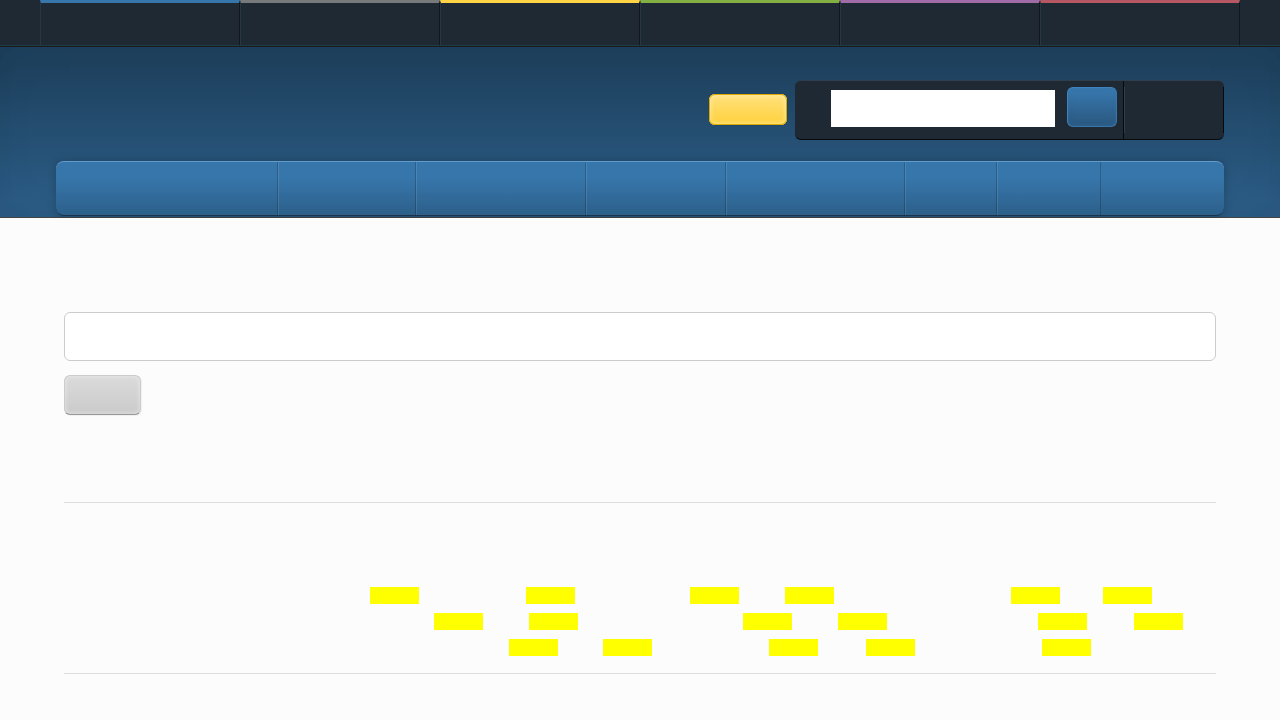

Waited for search results page to load
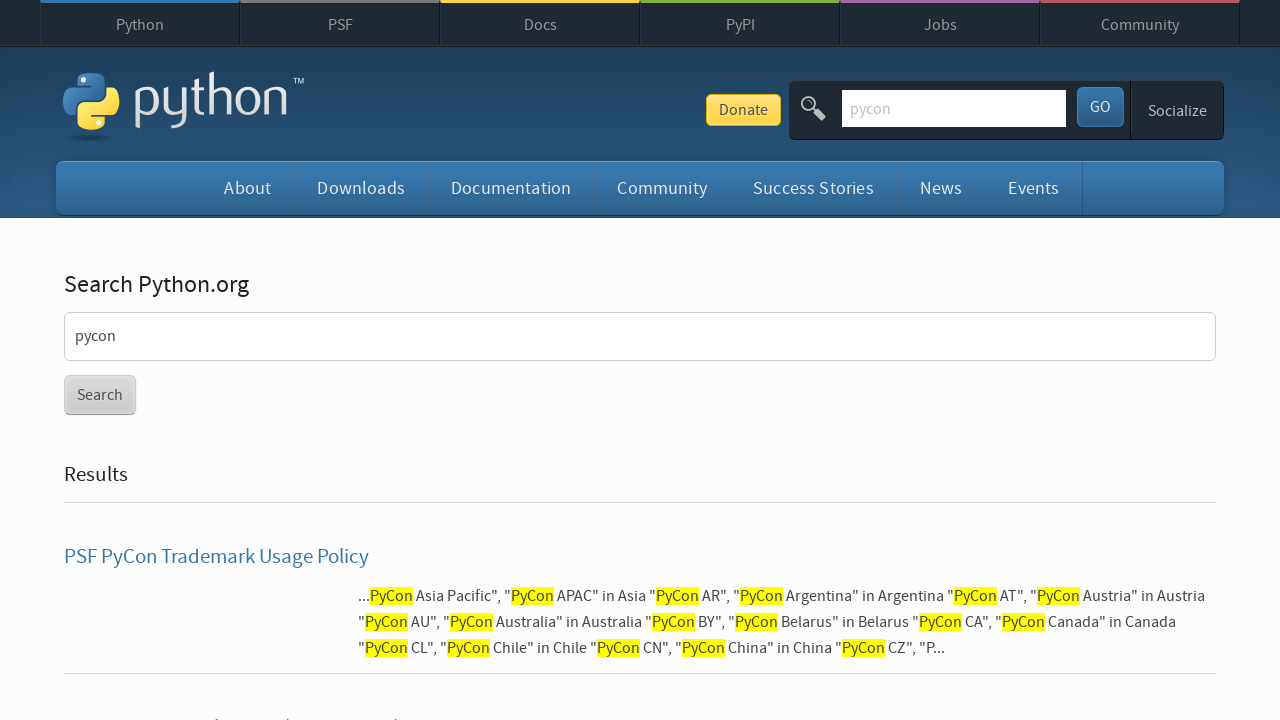

Verified search results are displayed (no 'No results found' message)
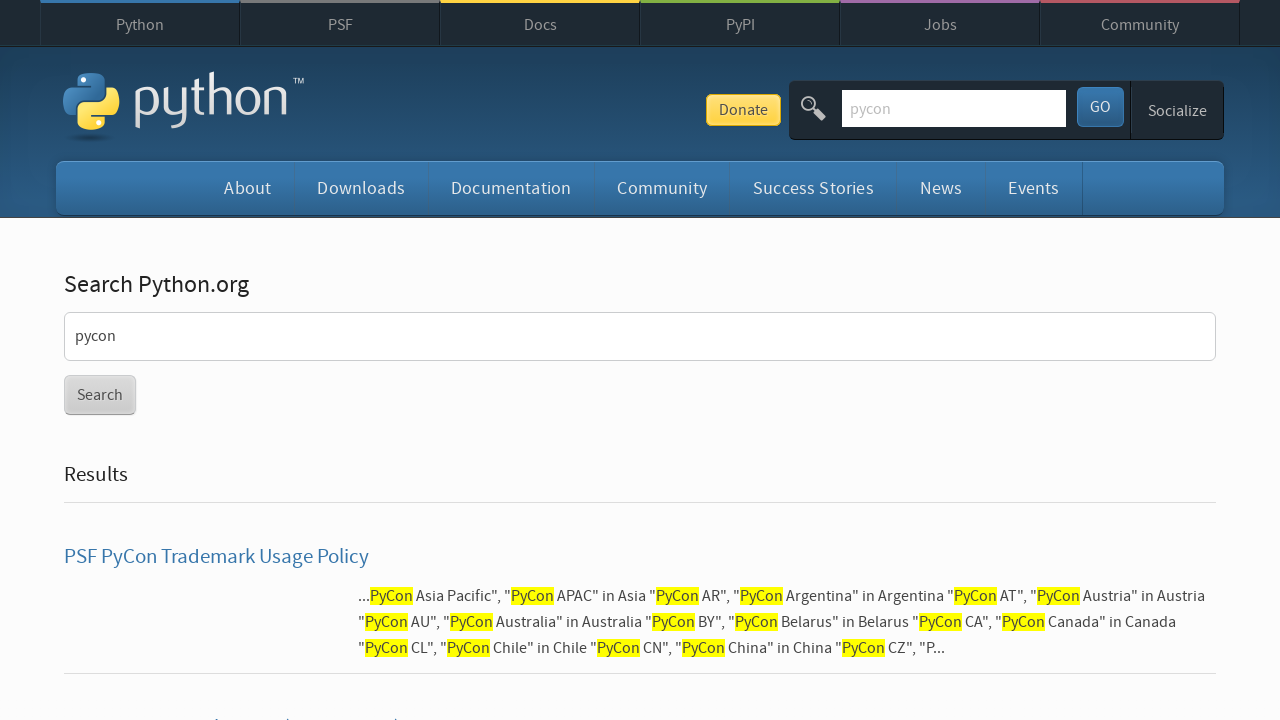

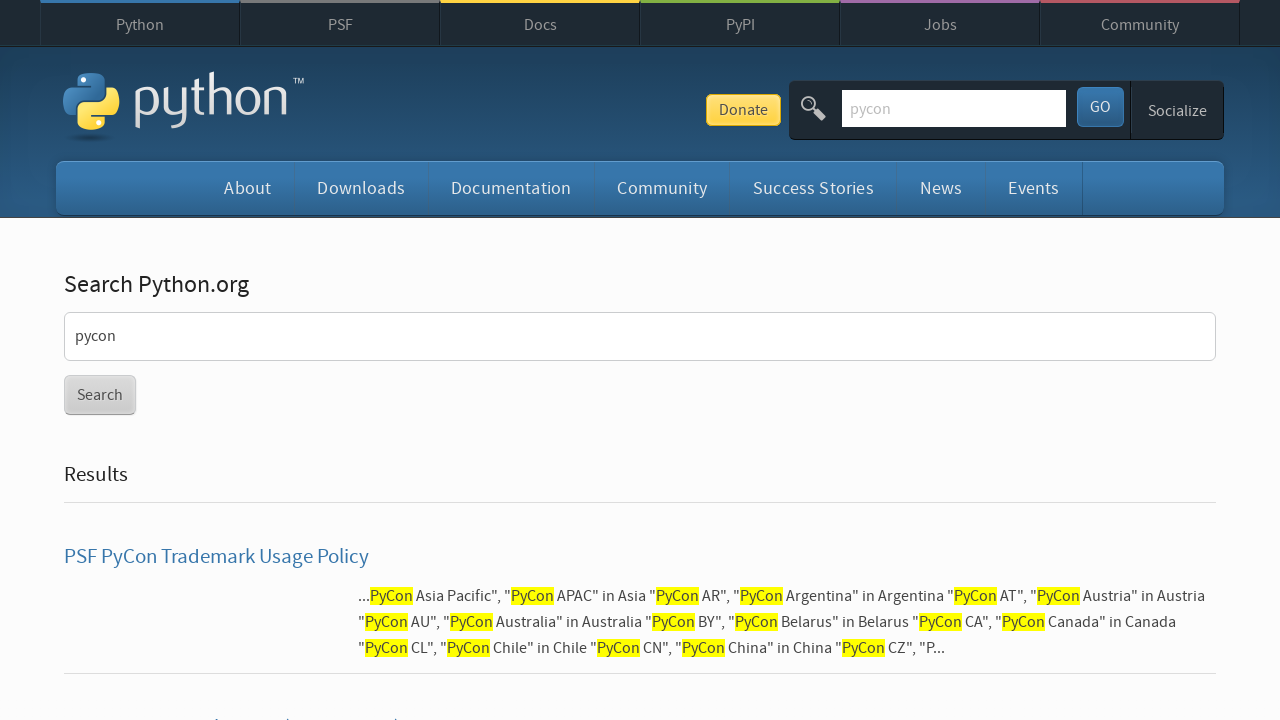